Tests calculator addition functionality by entering 2 and 2, then verifying the result equals 4

Starting URL: https://testpages.herokuapp.com/styled/calculator

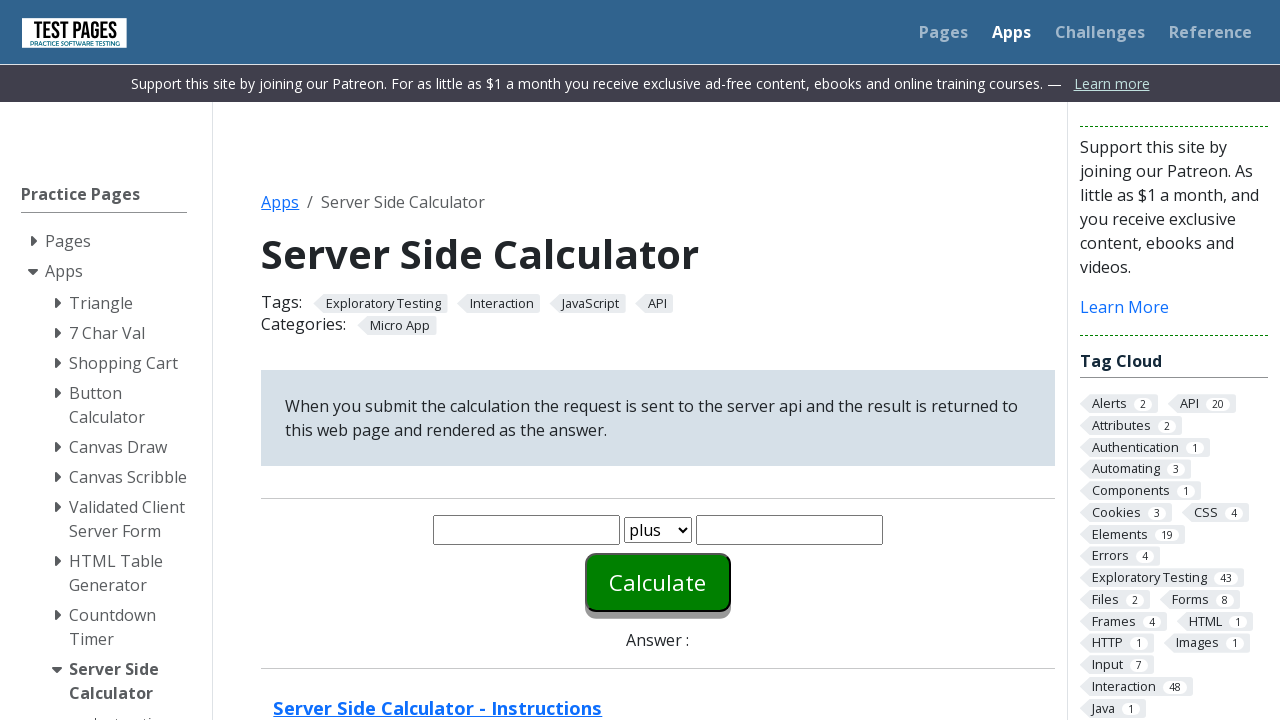

Cleared first number input field on #number1
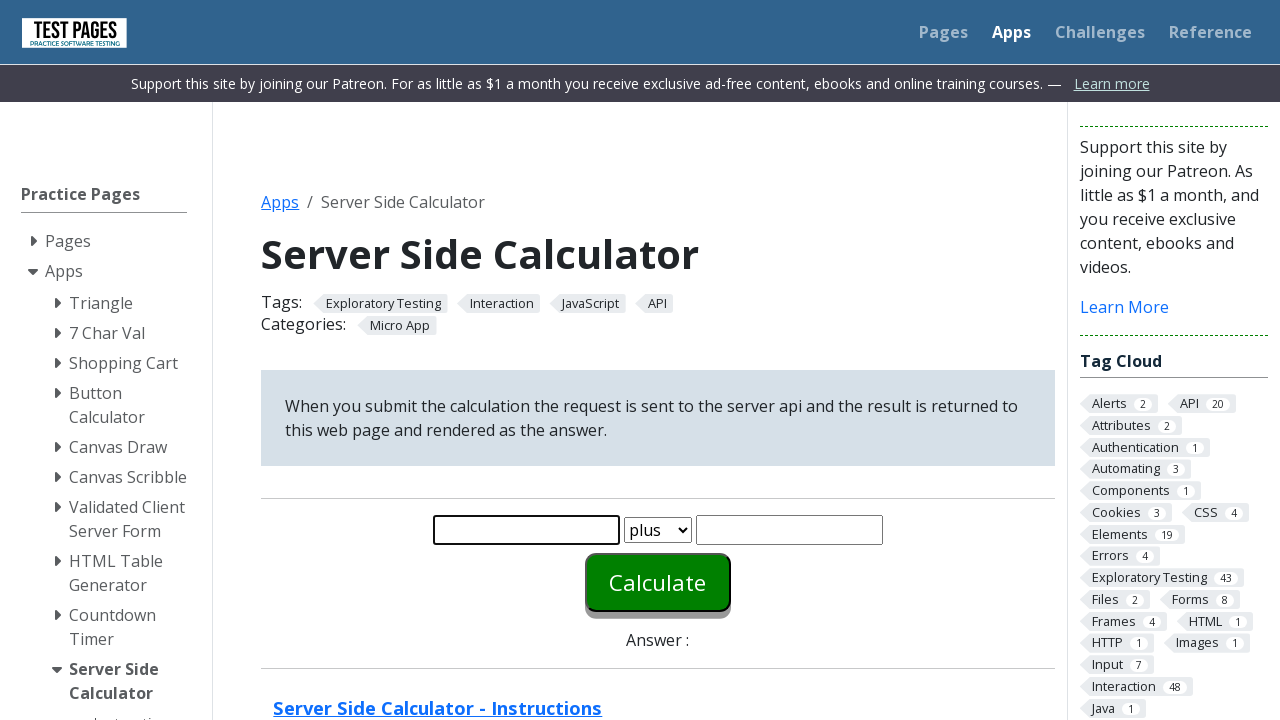

Entered '2' in first number input field on #number1
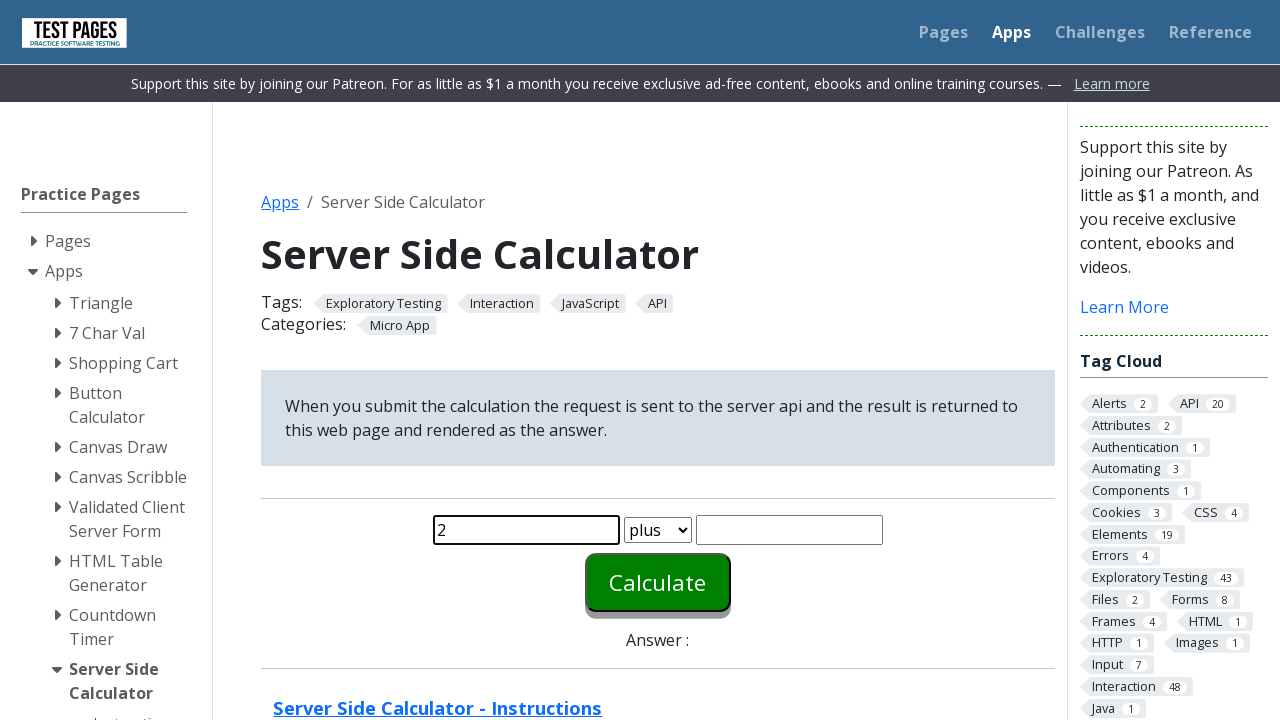

Cleared second number input field on #number2
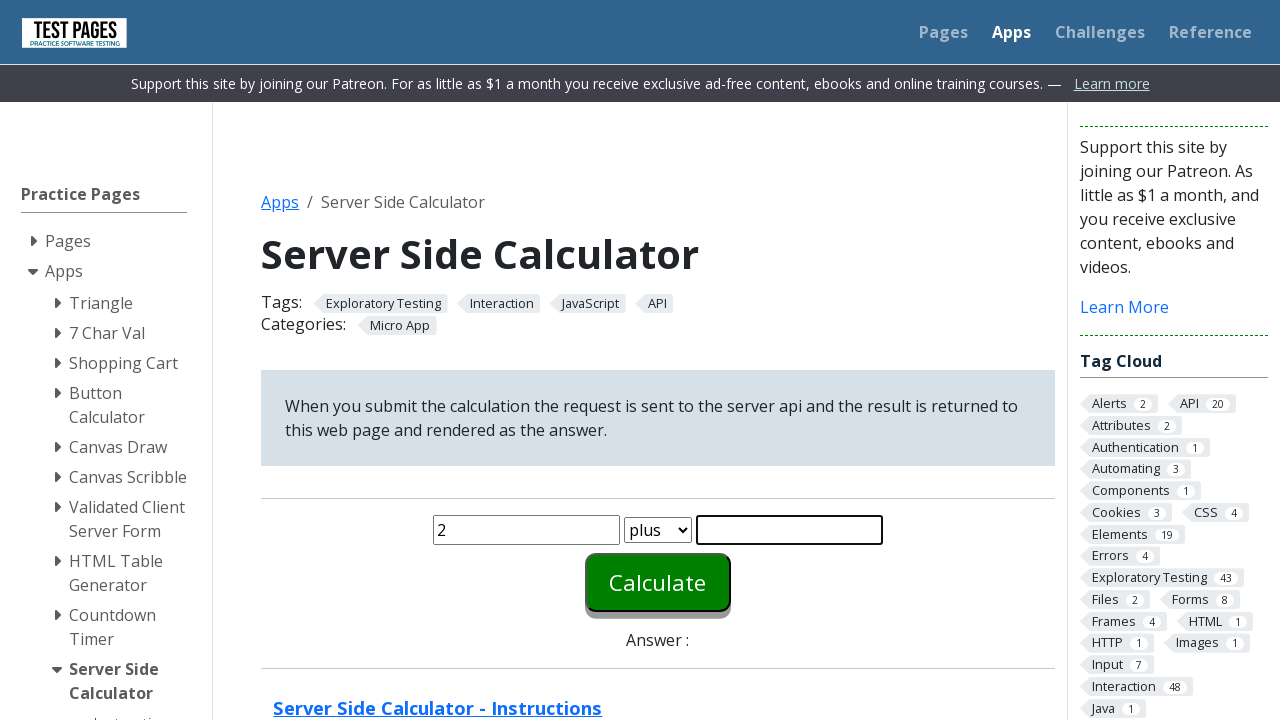

Entered '2' in second number input field on #number2
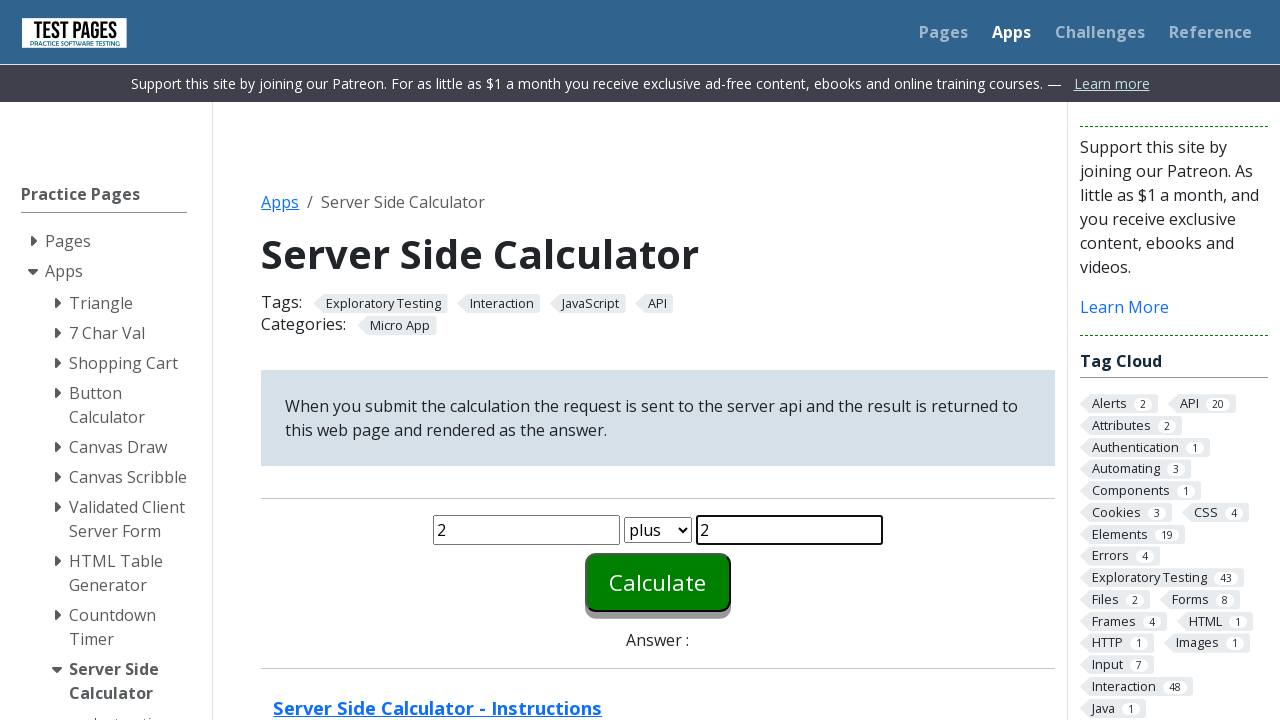

Clicked calculate button to compute 2 + 2 at (658, 582) on #calculate
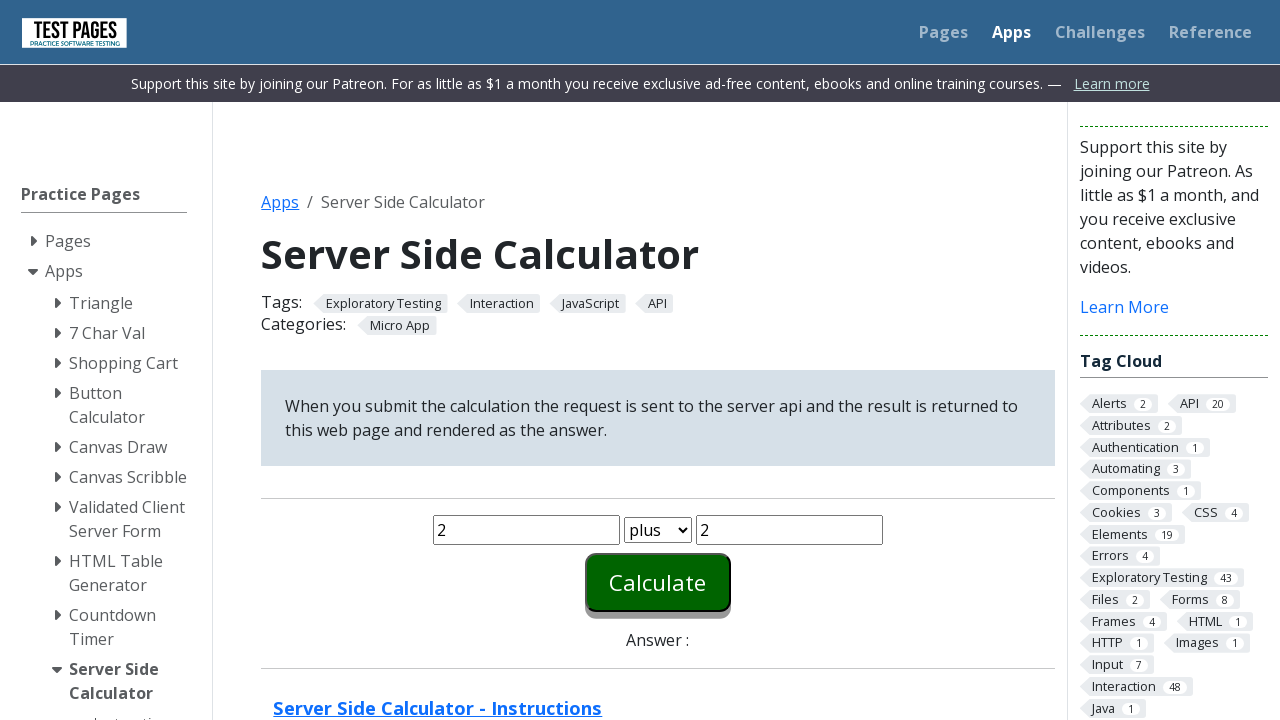

Waited for answer element to appear
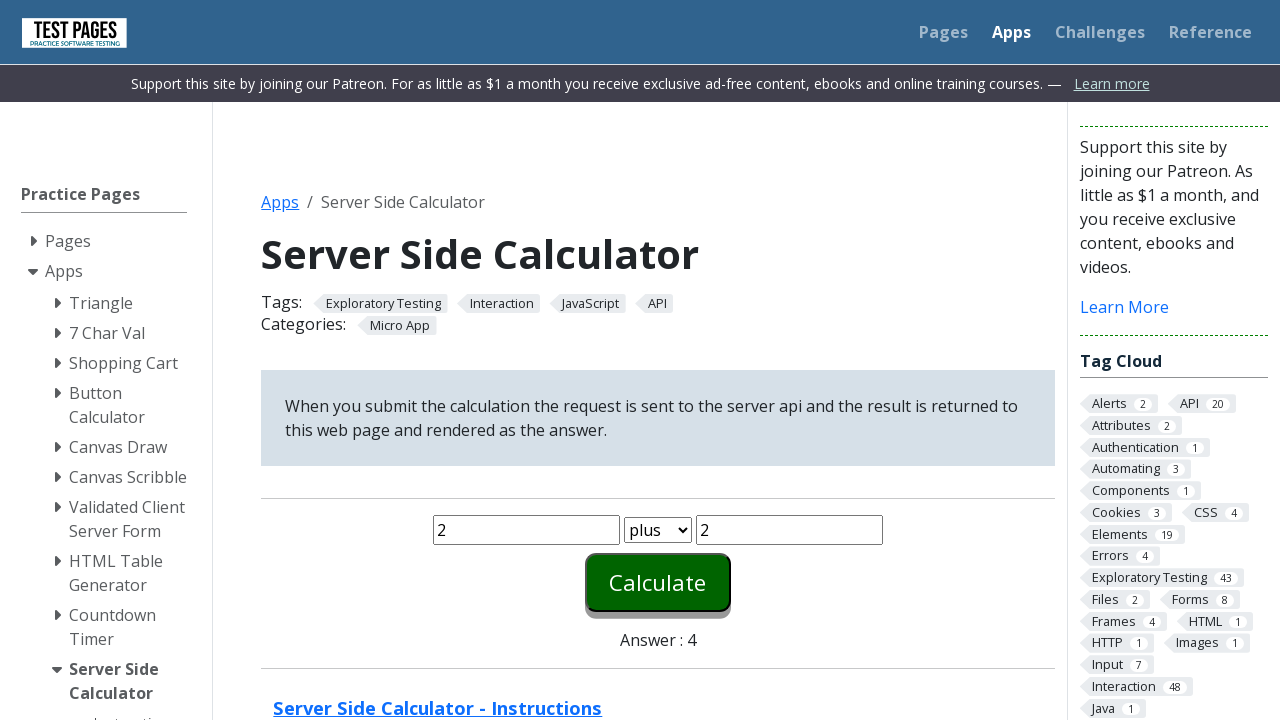

Retrieved answer text content: '4'
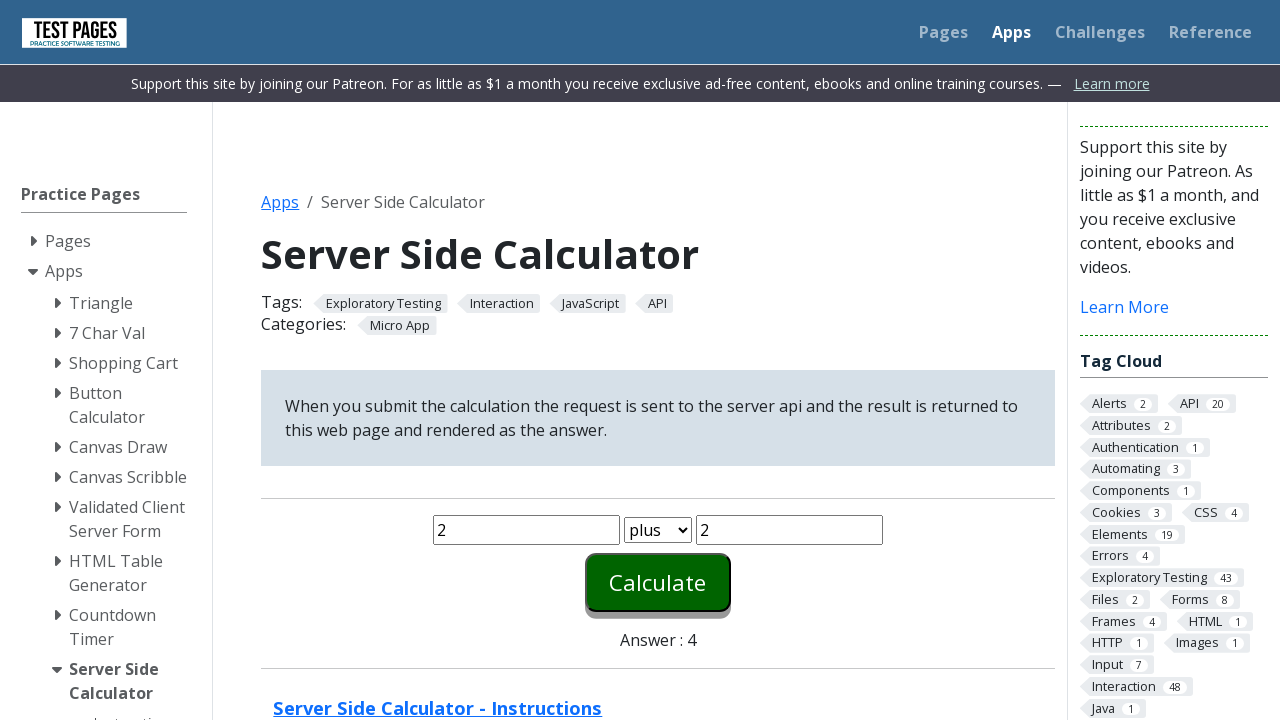

Verified that 2 + 2 equals 4
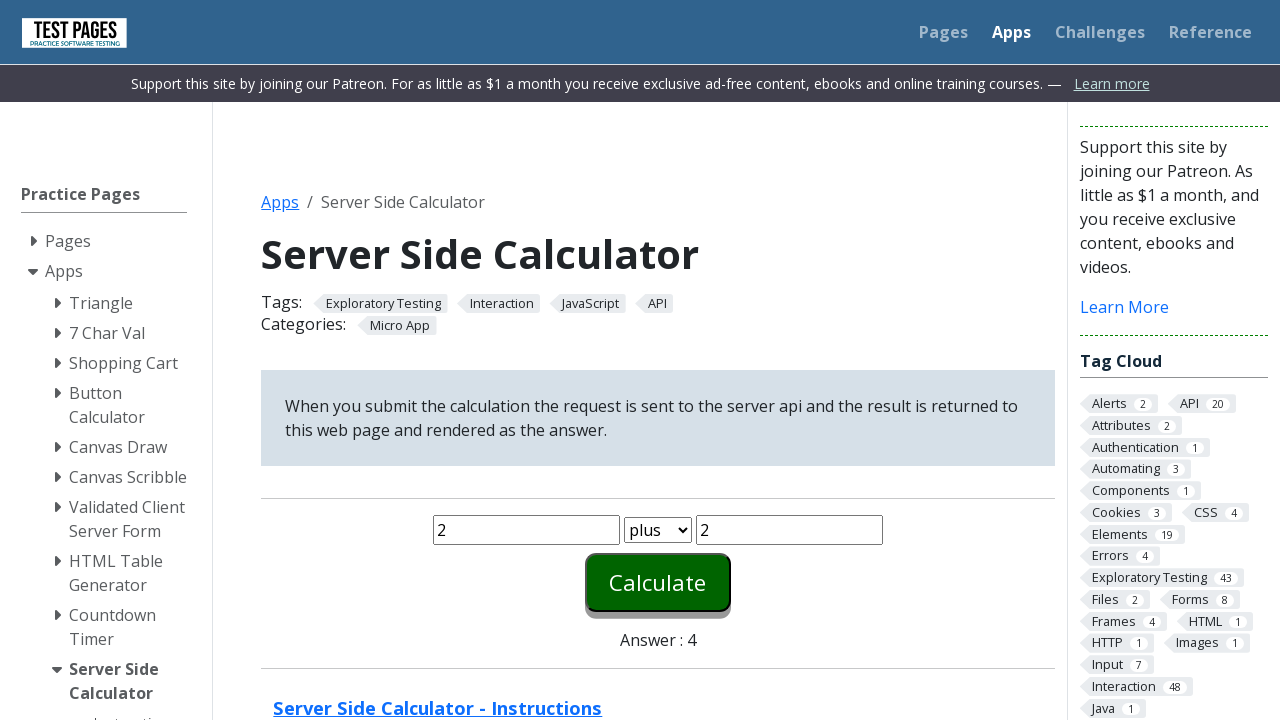

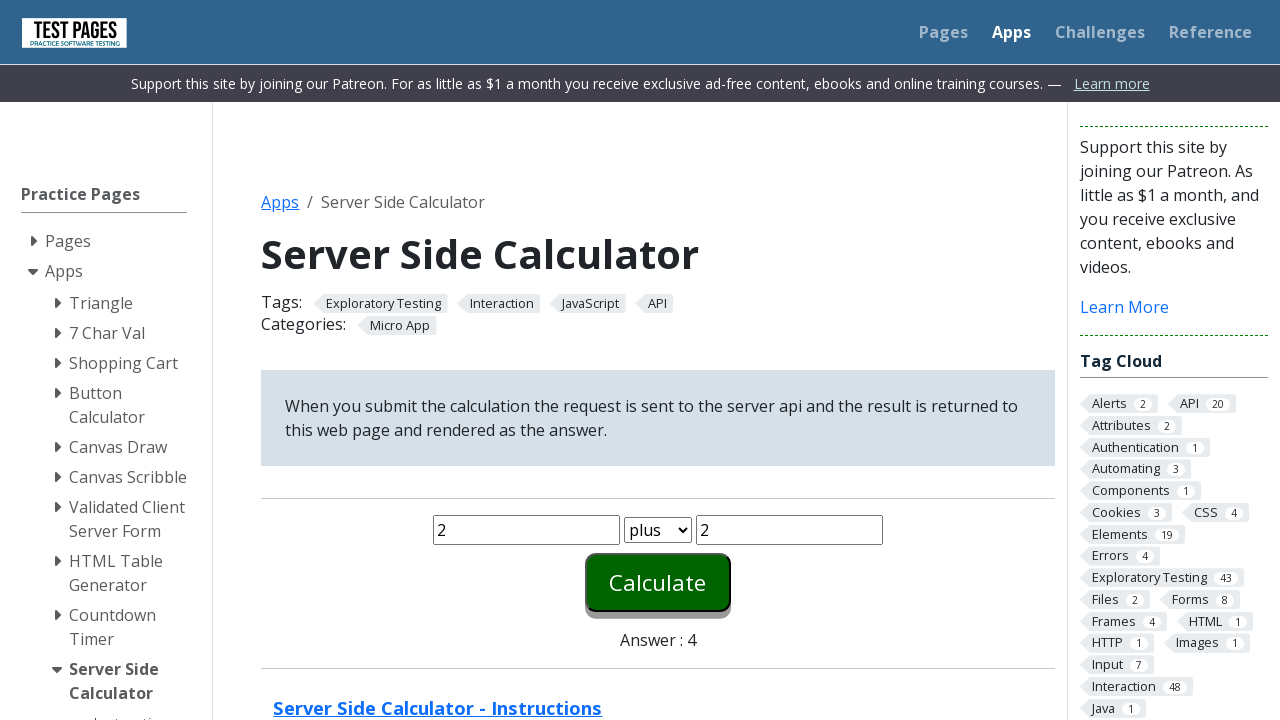